Tests filtering to display only completed todo items

Starting URL: https://demo.playwright.dev/todomvc

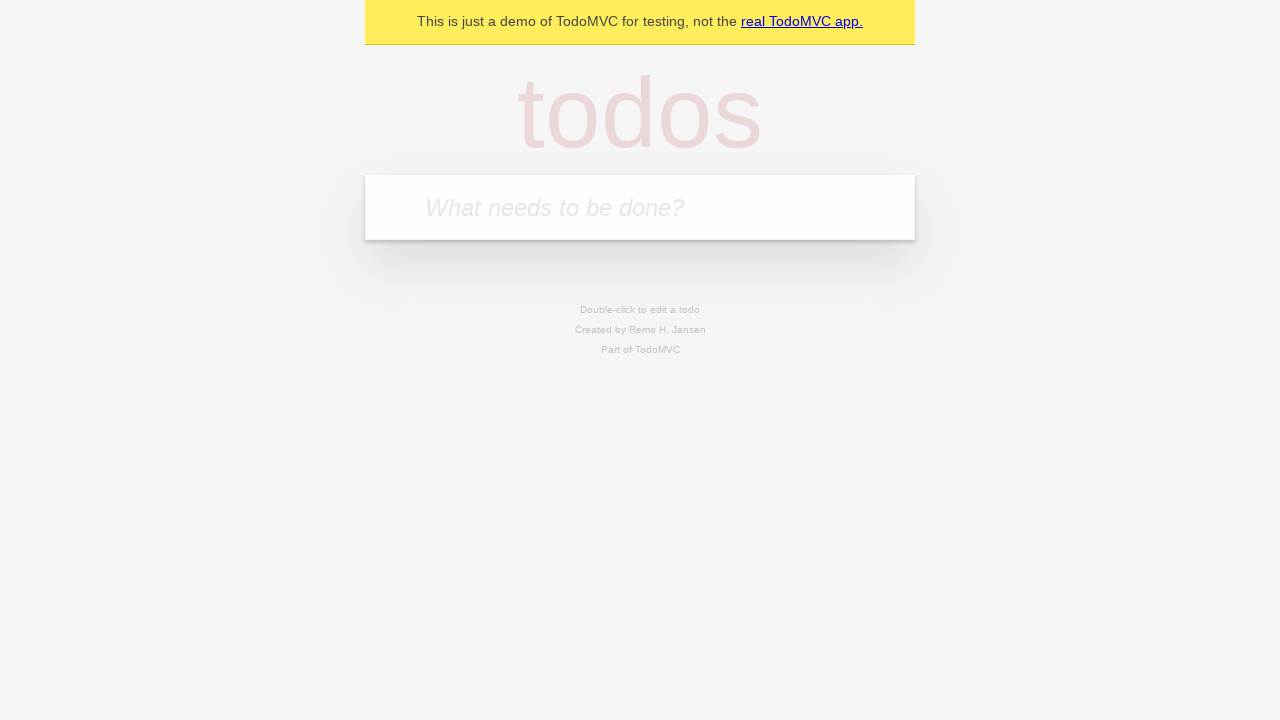

Filled todo input field with 'buy some cheese' on internal:attr=[placeholder="What needs to be done?"i]
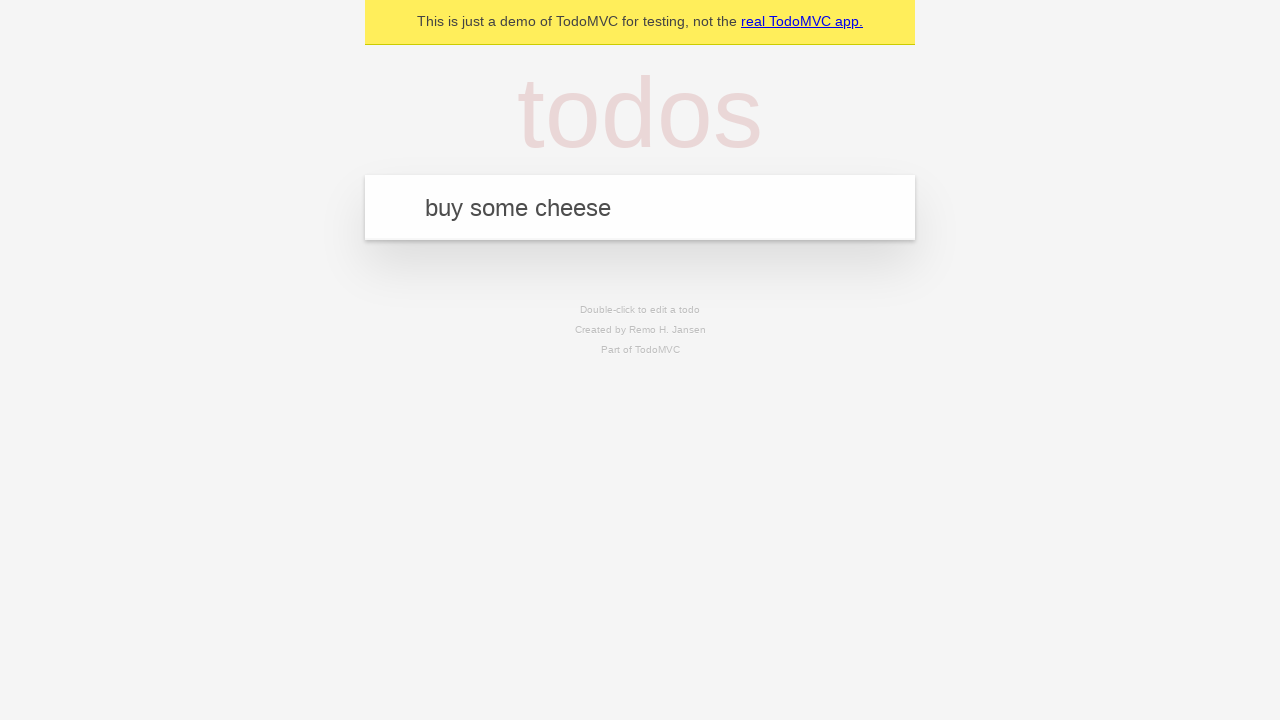

Pressed Enter to create todo 'buy some cheese' on internal:attr=[placeholder="What needs to be done?"i]
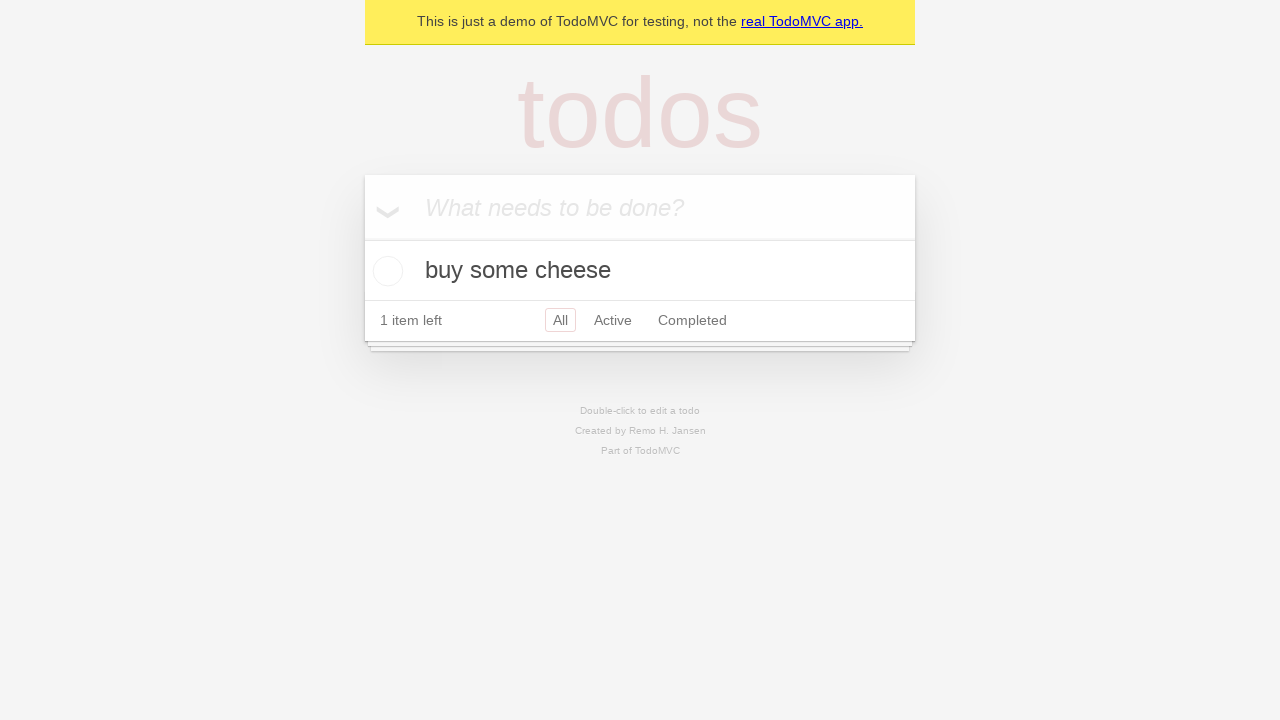

Filled todo input field with 'feed the cat' on internal:attr=[placeholder="What needs to be done?"i]
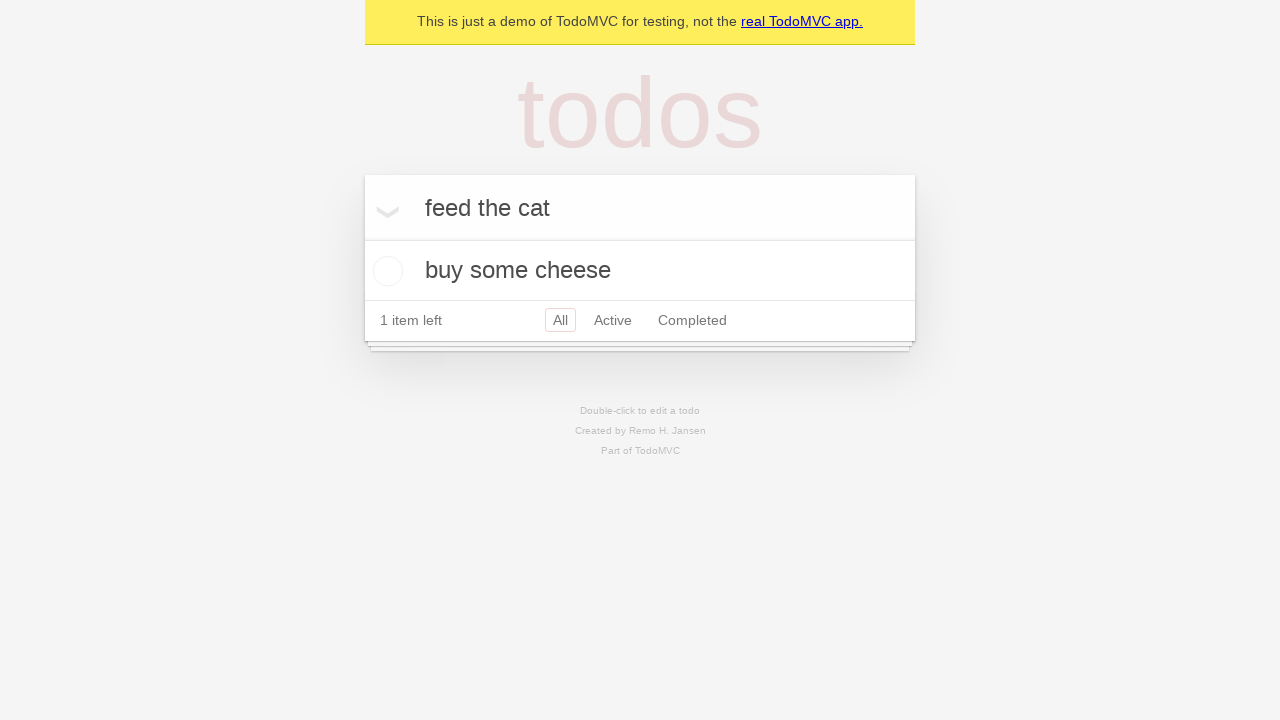

Pressed Enter to create todo 'feed the cat' on internal:attr=[placeholder="What needs to be done?"i]
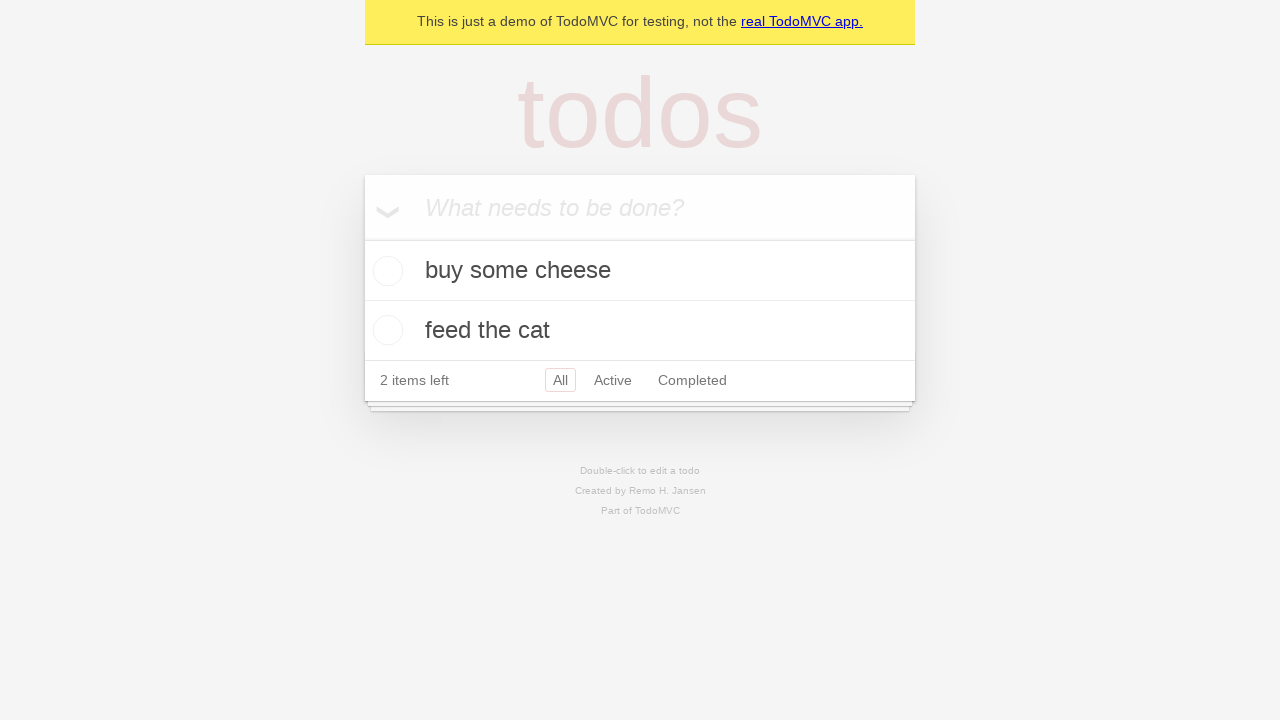

Filled todo input field with 'book a doctors appointment' on internal:attr=[placeholder="What needs to be done?"i]
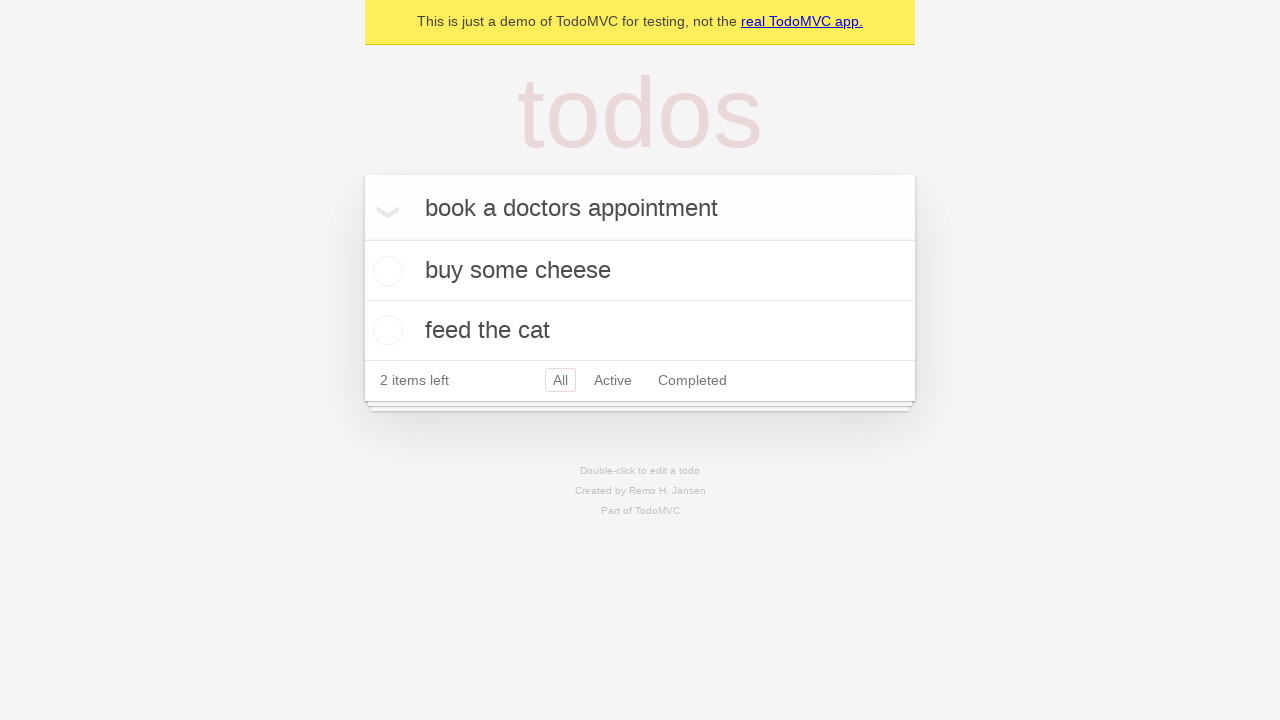

Pressed Enter to create todo 'book a doctors appointment' on internal:attr=[placeholder="What needs to be done?"i]
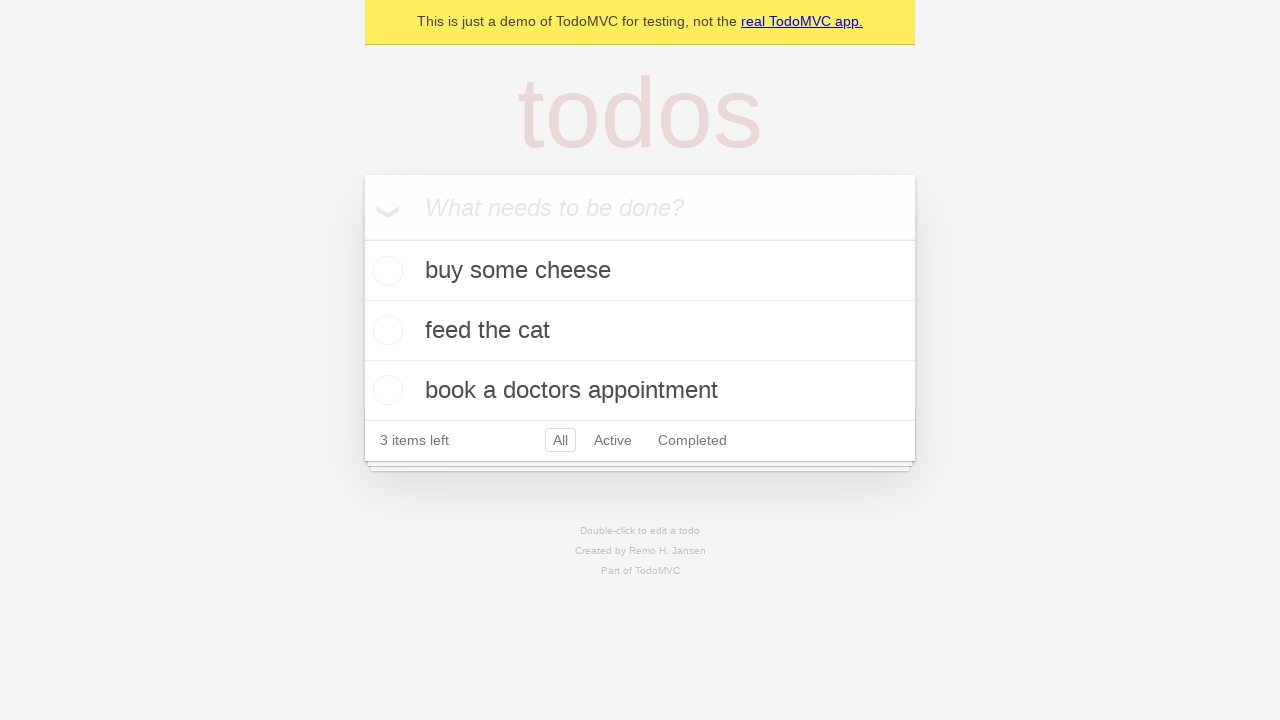

Checked the second todo item checkbox at (385, 330) on [data-testid='todo-item'] >> nth=1 >> internal:role=checkbox
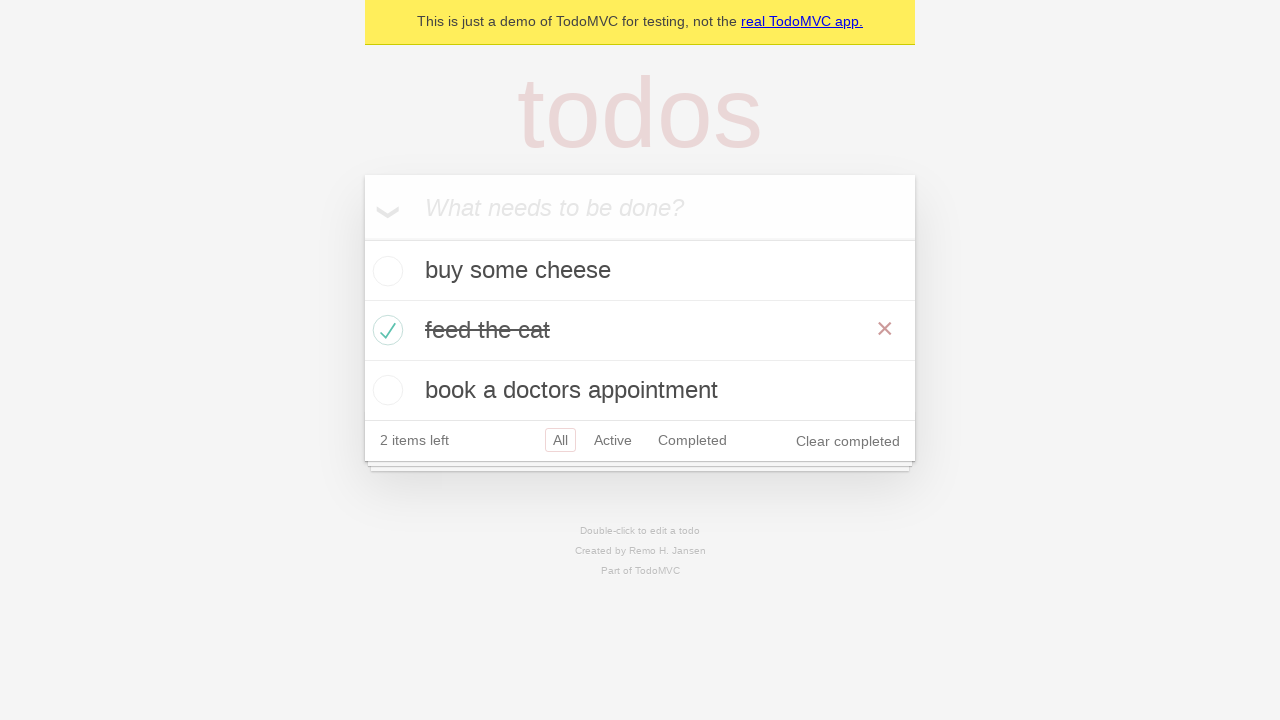

Clicked Completed filter link at (692, 440) on internal:role=link[name="Completed"i]
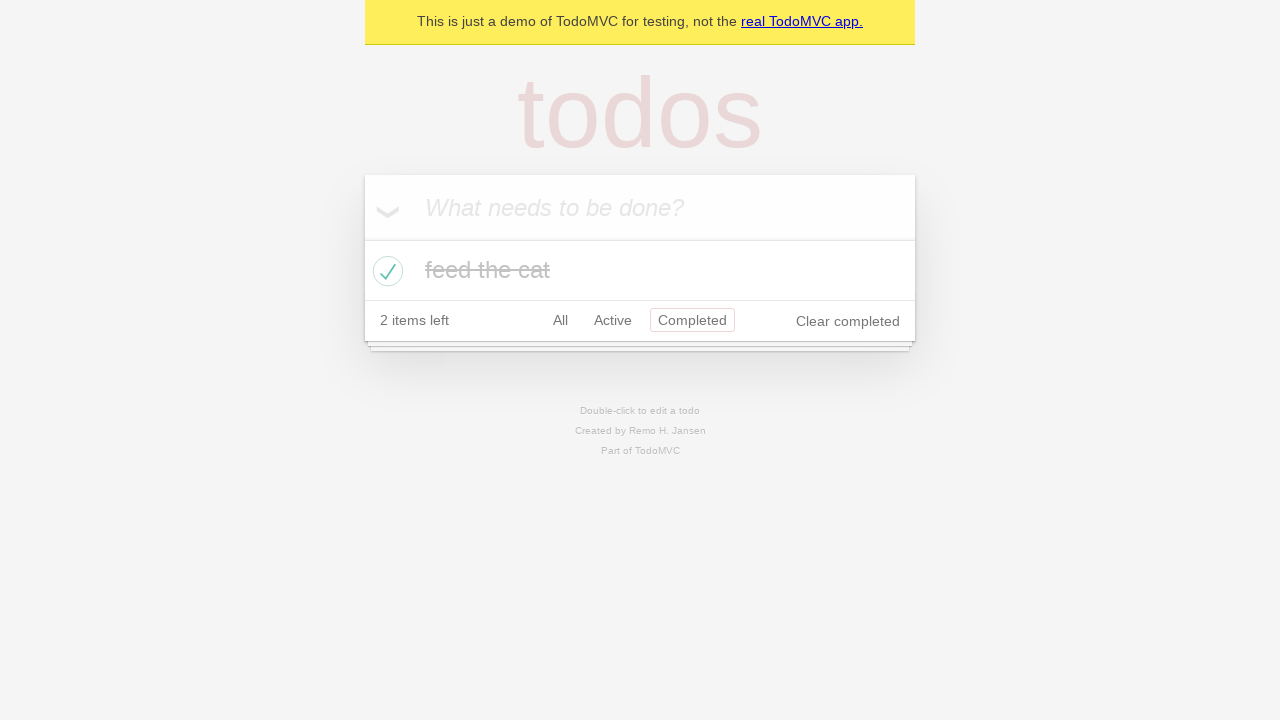

Filtered results loaded showing completed items
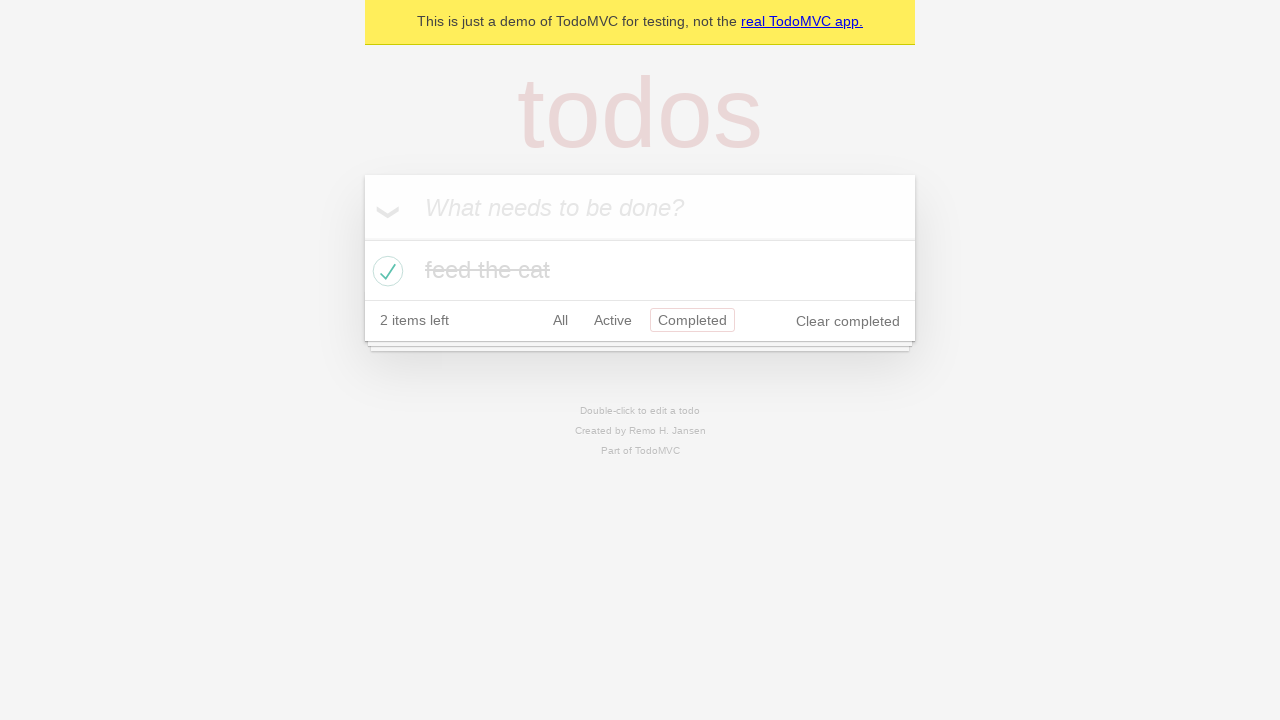

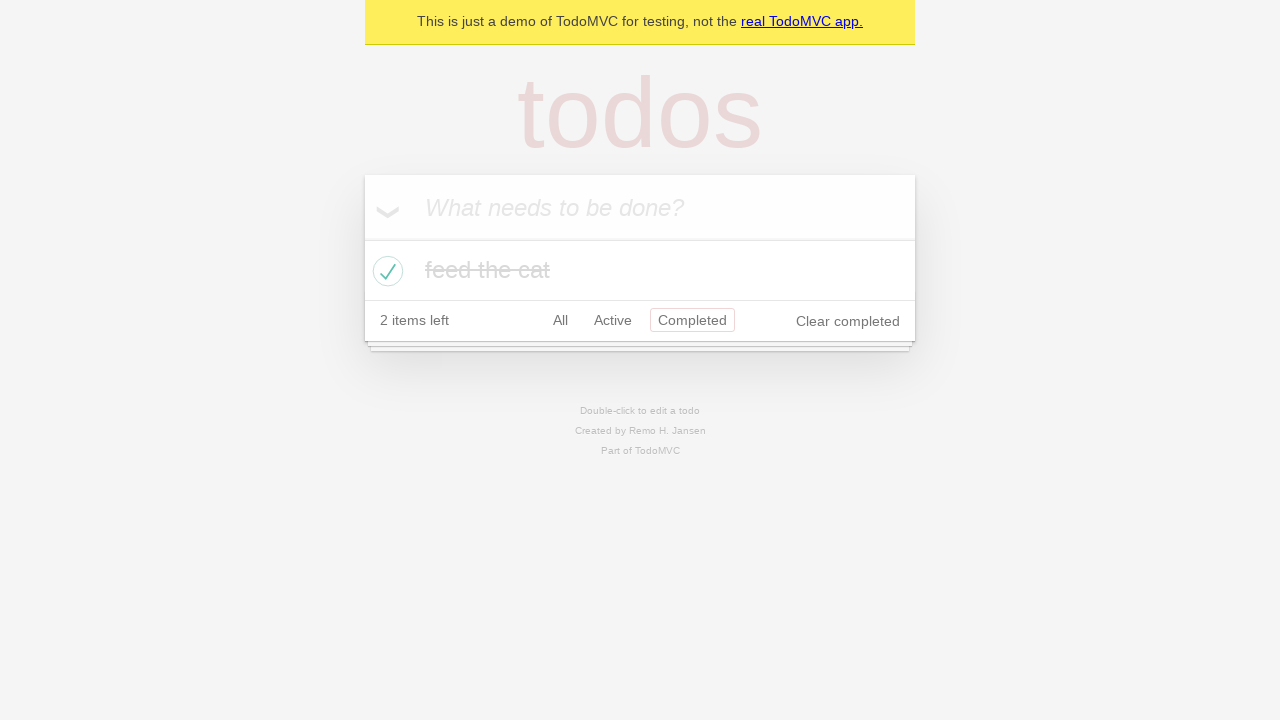